Tests user registration by filling username, password, and confirm password fields, then submitting the registration form

Starting URL: https://crio-qkart-frontend-qa.vercel.app/register

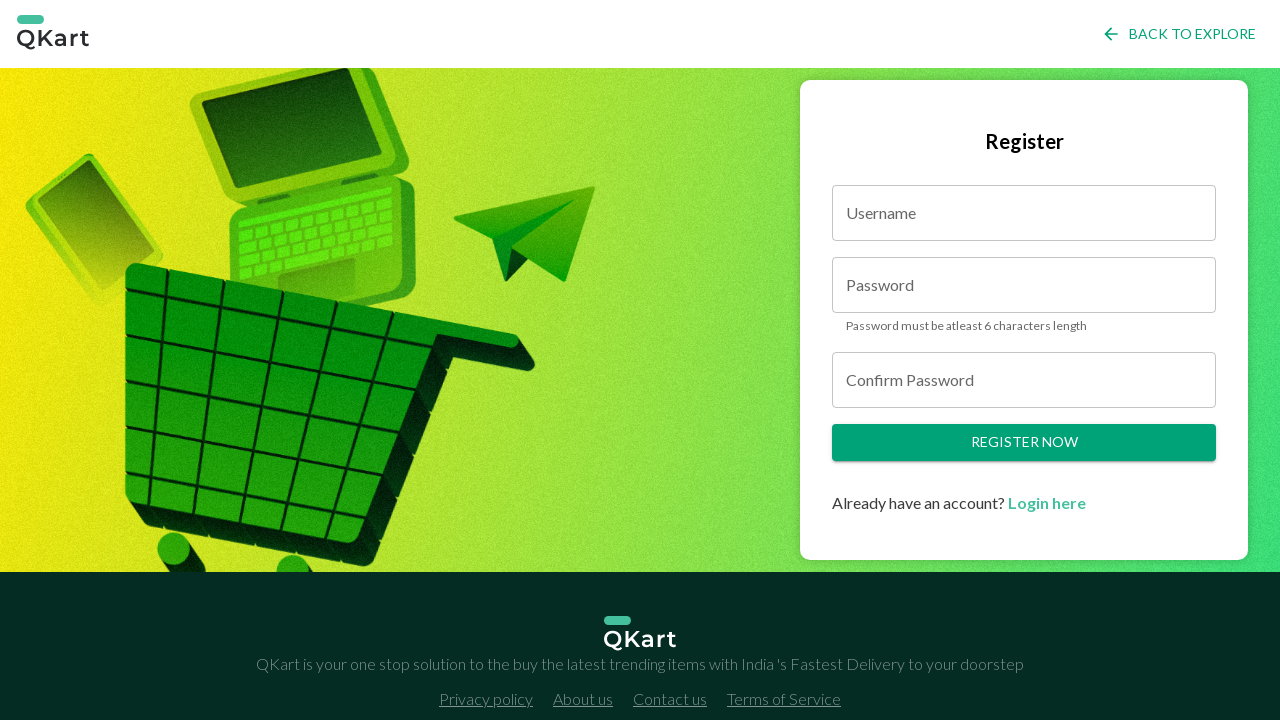

Filled username field with 'testuser_1772099499263' on #username
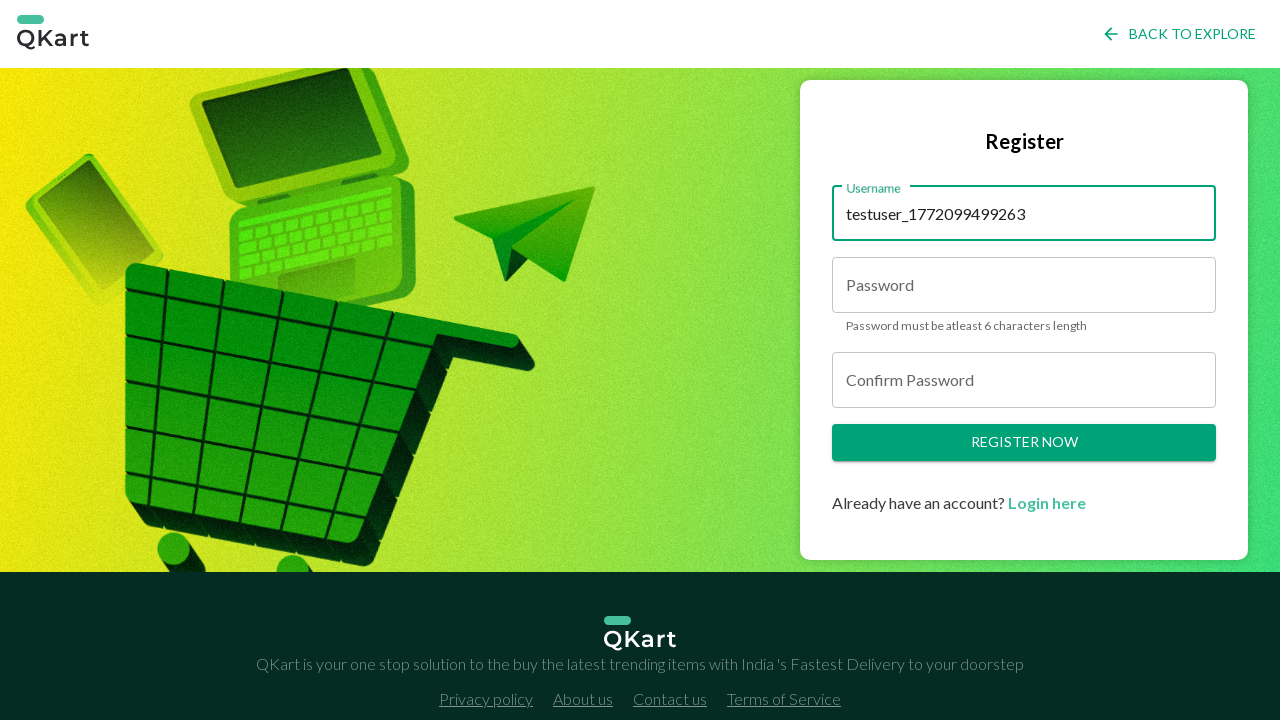

Filled password field on #password
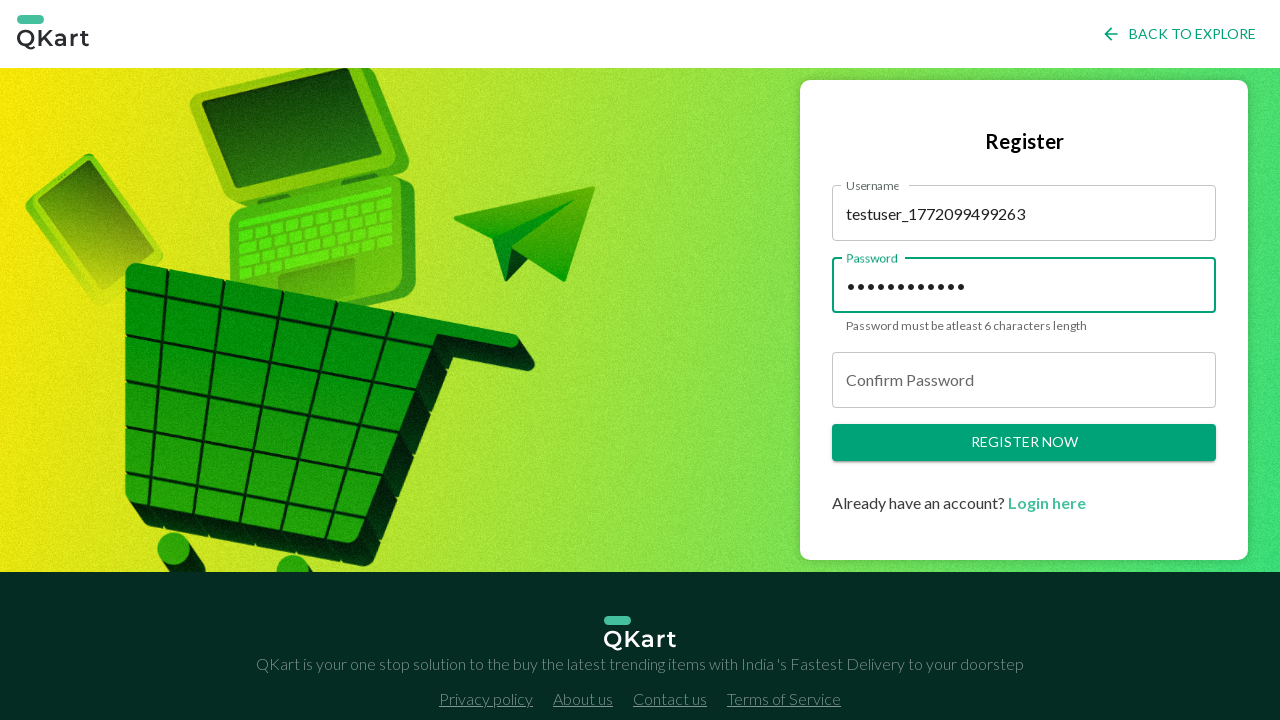

Filled confirm password field on #confirmPassword
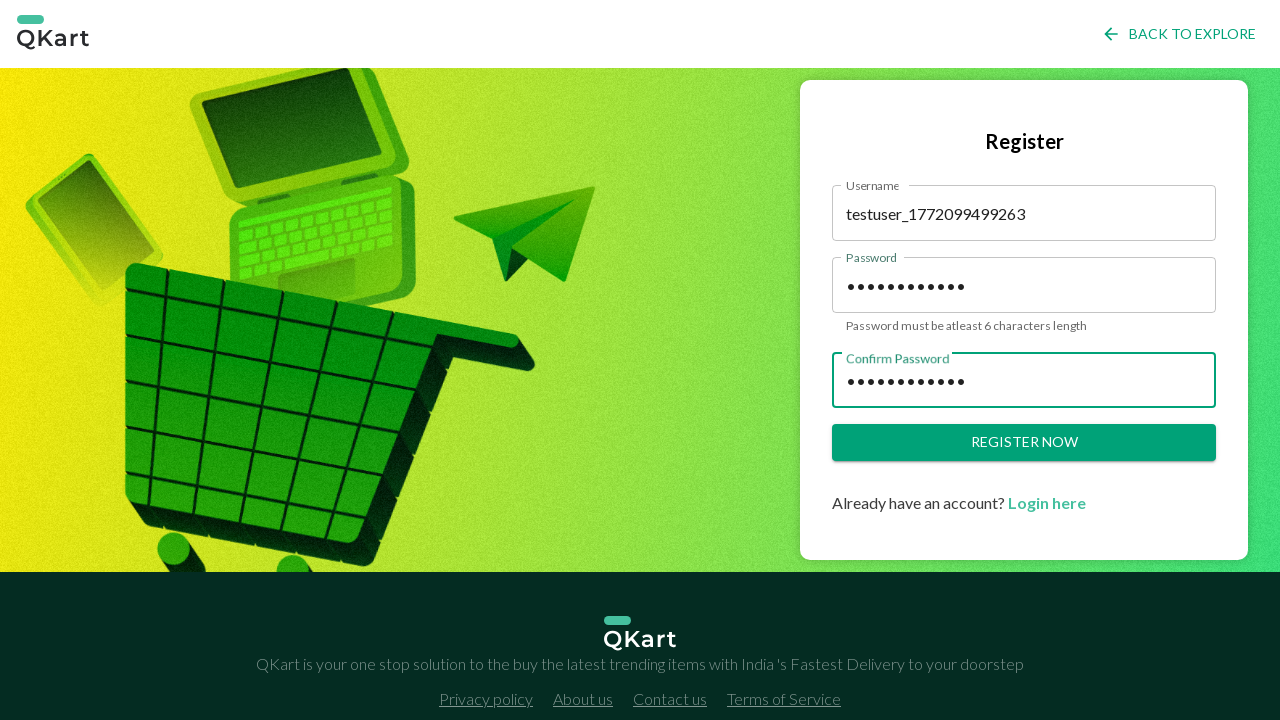

Clicked register button at (1024, 443) on .button
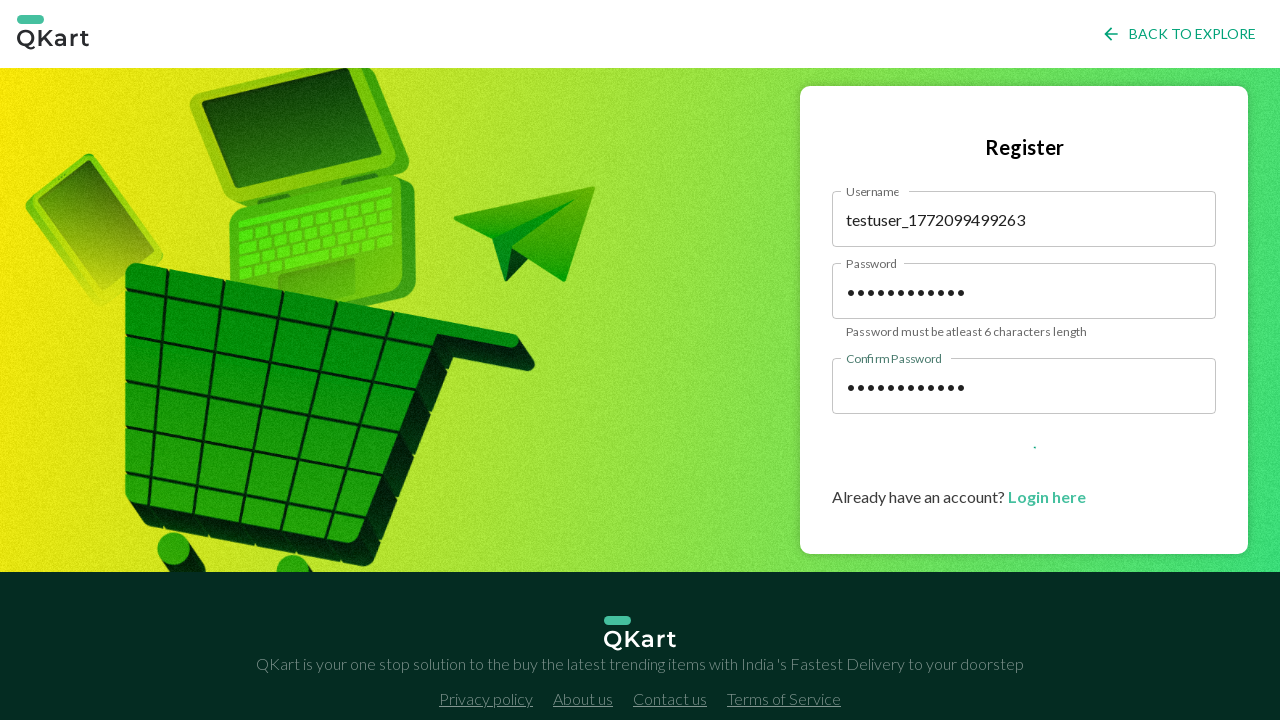

Registration successful - redirected to login page
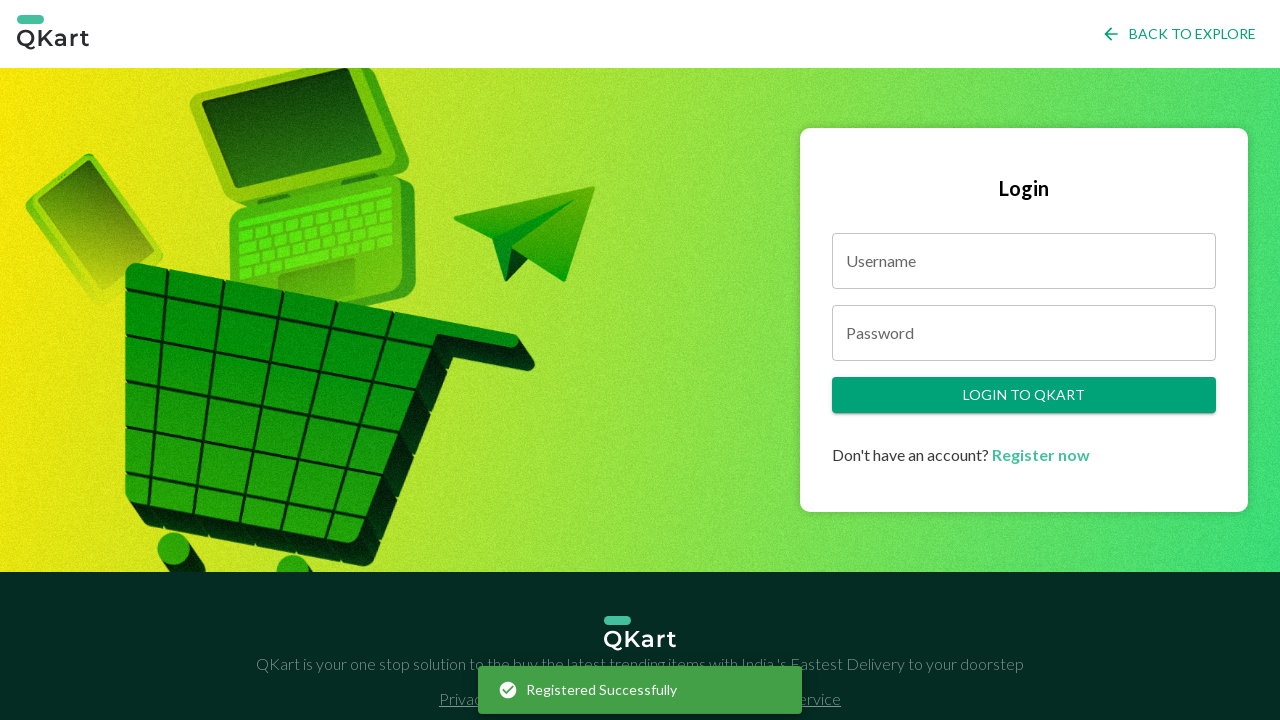

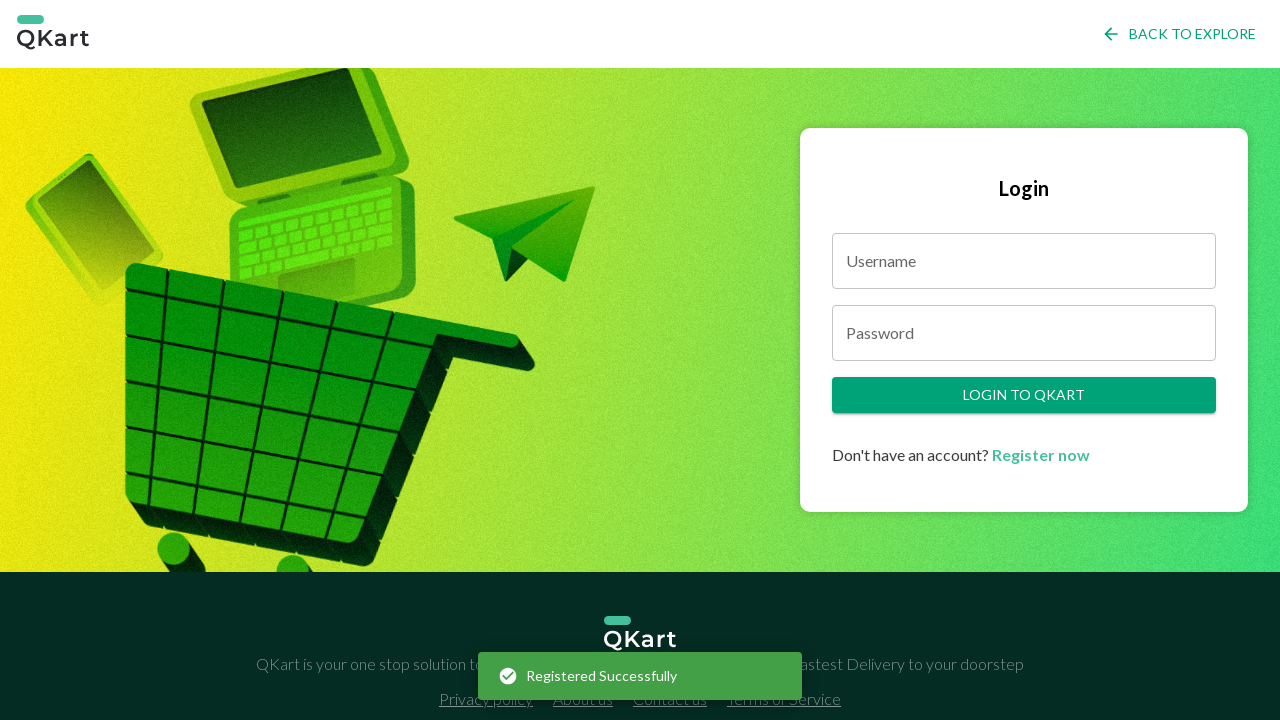